Tests checkbox selection functionality on Redmine login page by clicking the autologin checkbox and verifying its selected state

Starting URL: https://www.redmine.org/login

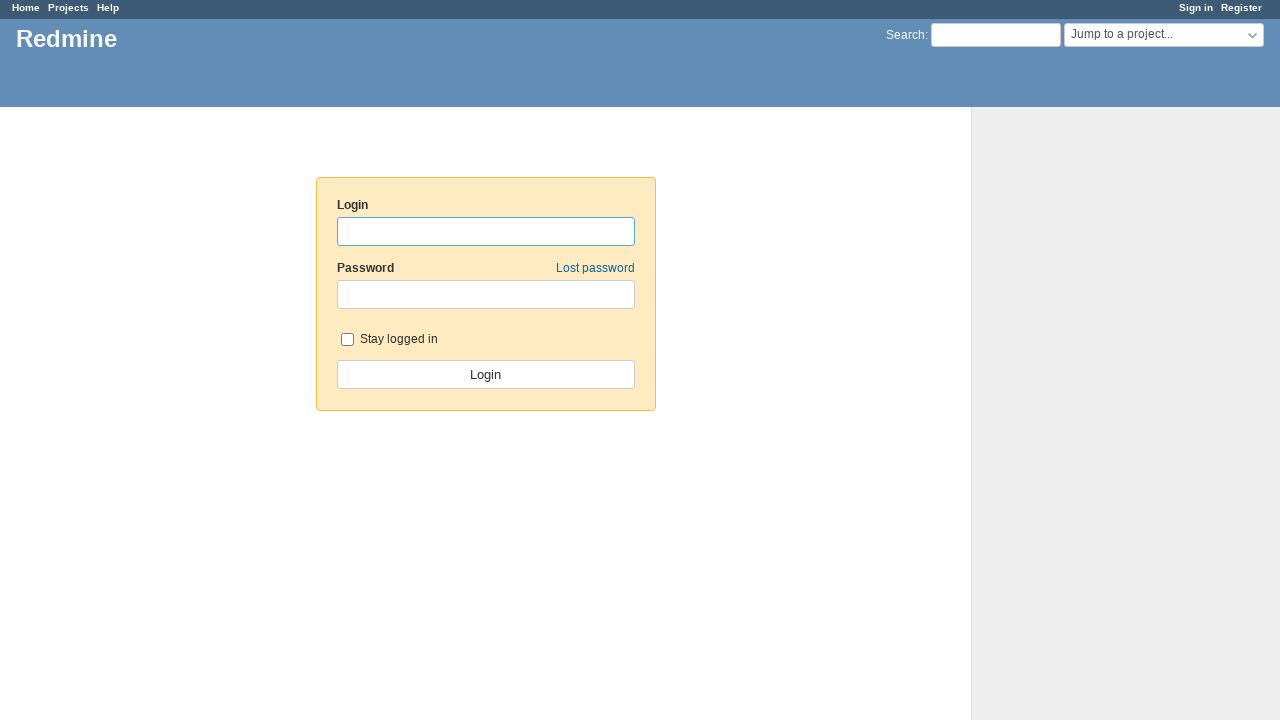

Clicked the autologin checkbox at (347, 339) on #autologin
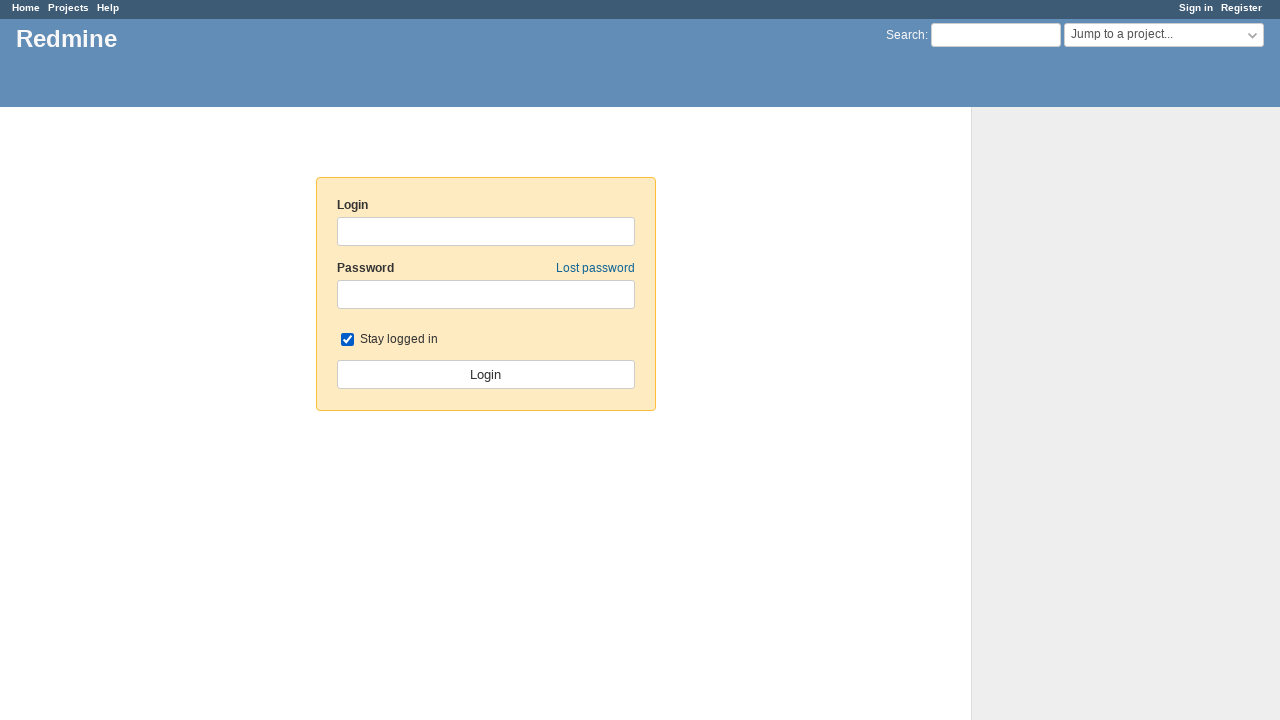

Checked if autologin checkbox is selected
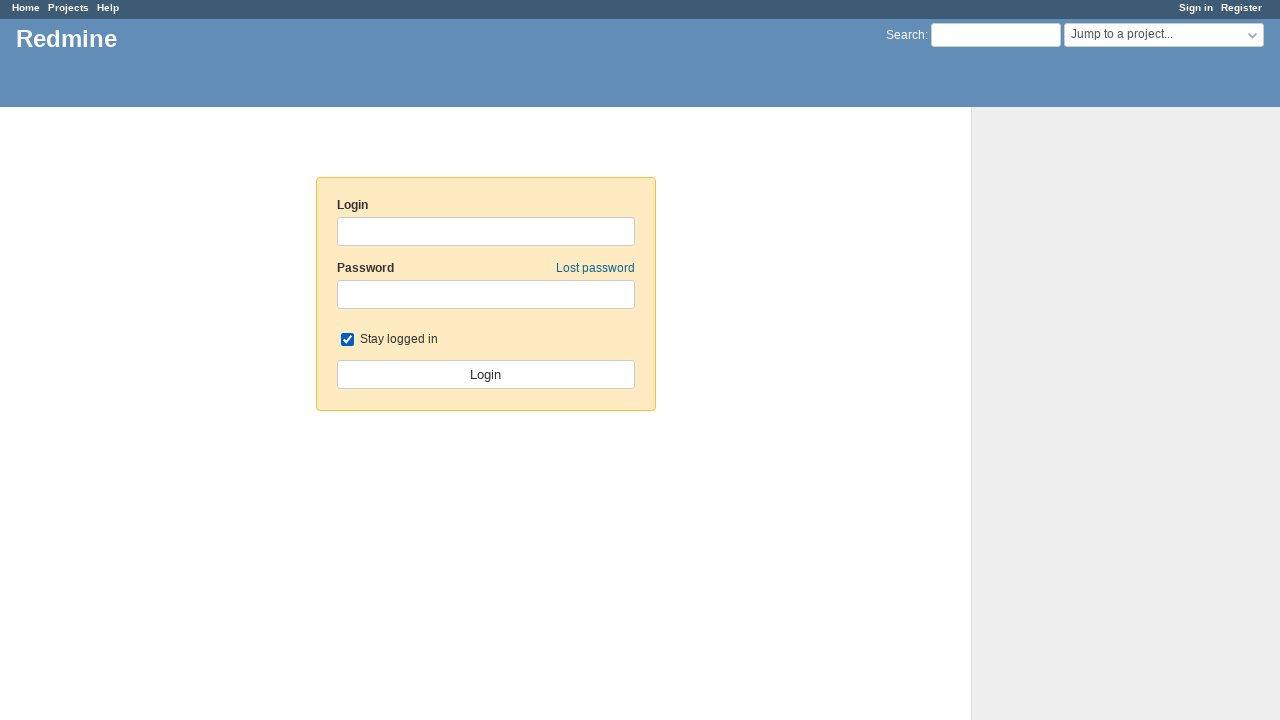

Assertion passed: autologin checkbox is selected
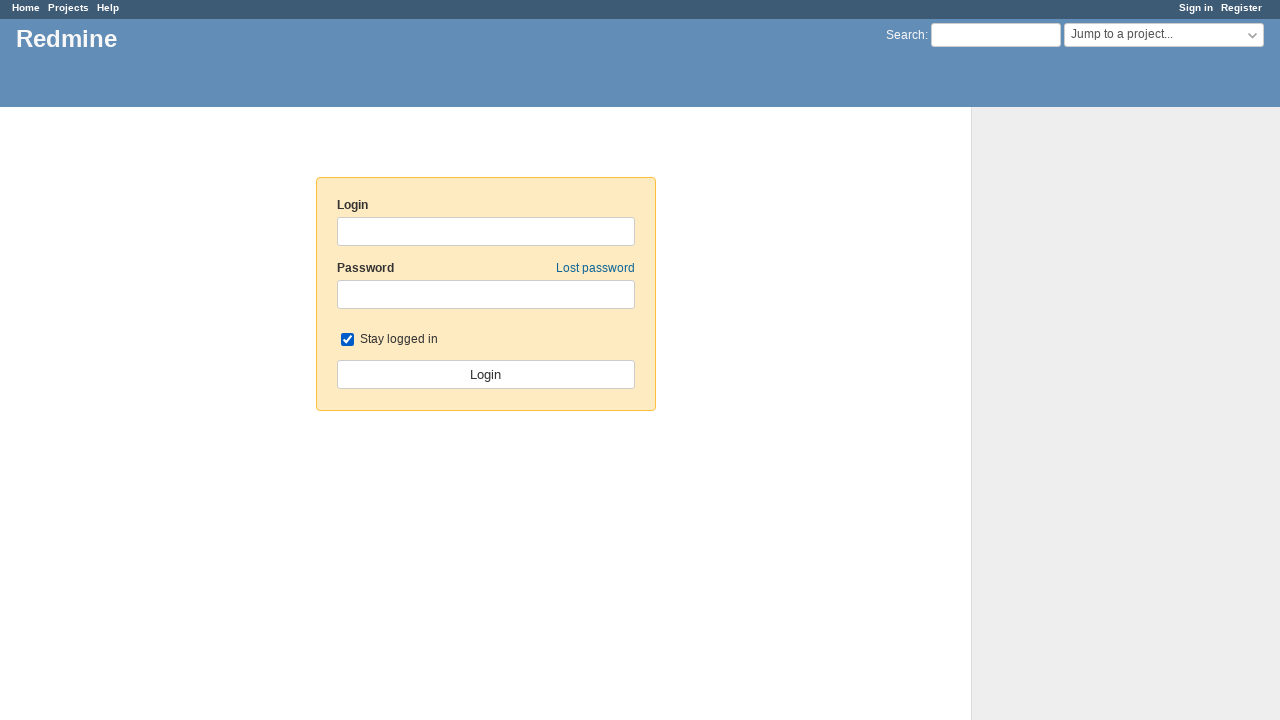

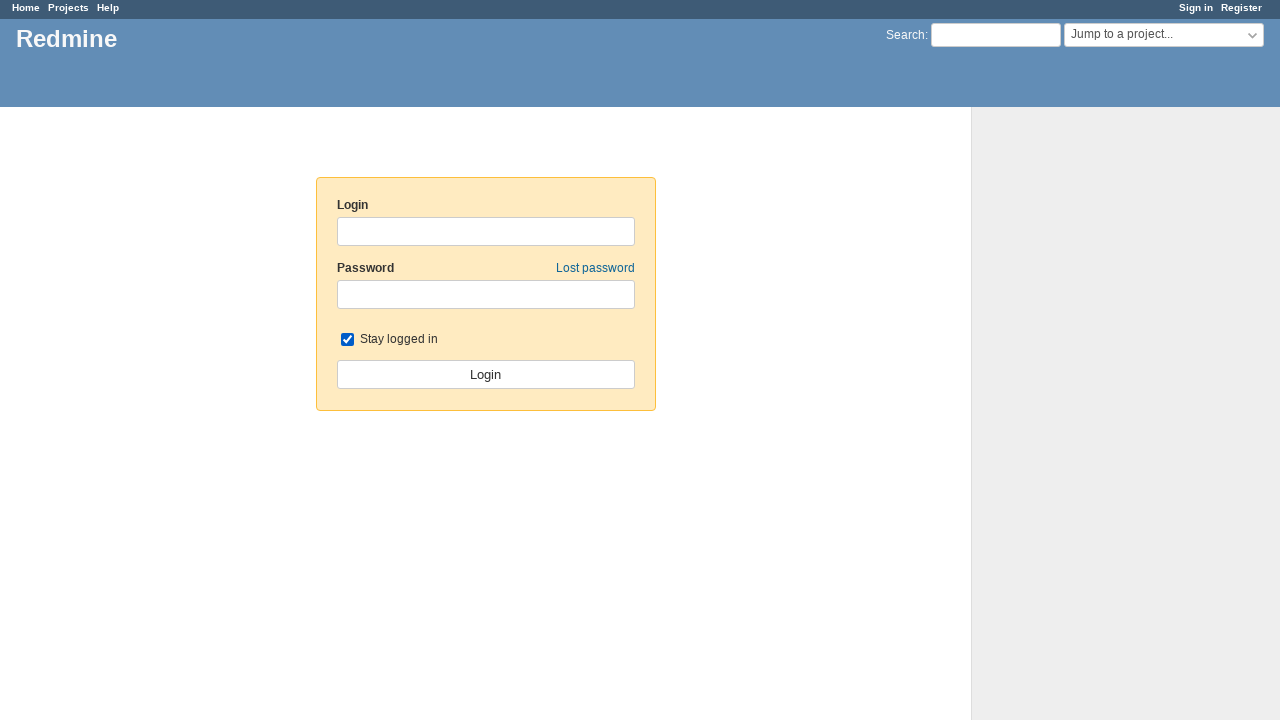